Tests a practice form submission by filling in name, email, password fields, checking a checkbox, and clicking the submit button on a Selenium practice website.

Starting URL: https://rahulshettyacademy.com/angularpractice/

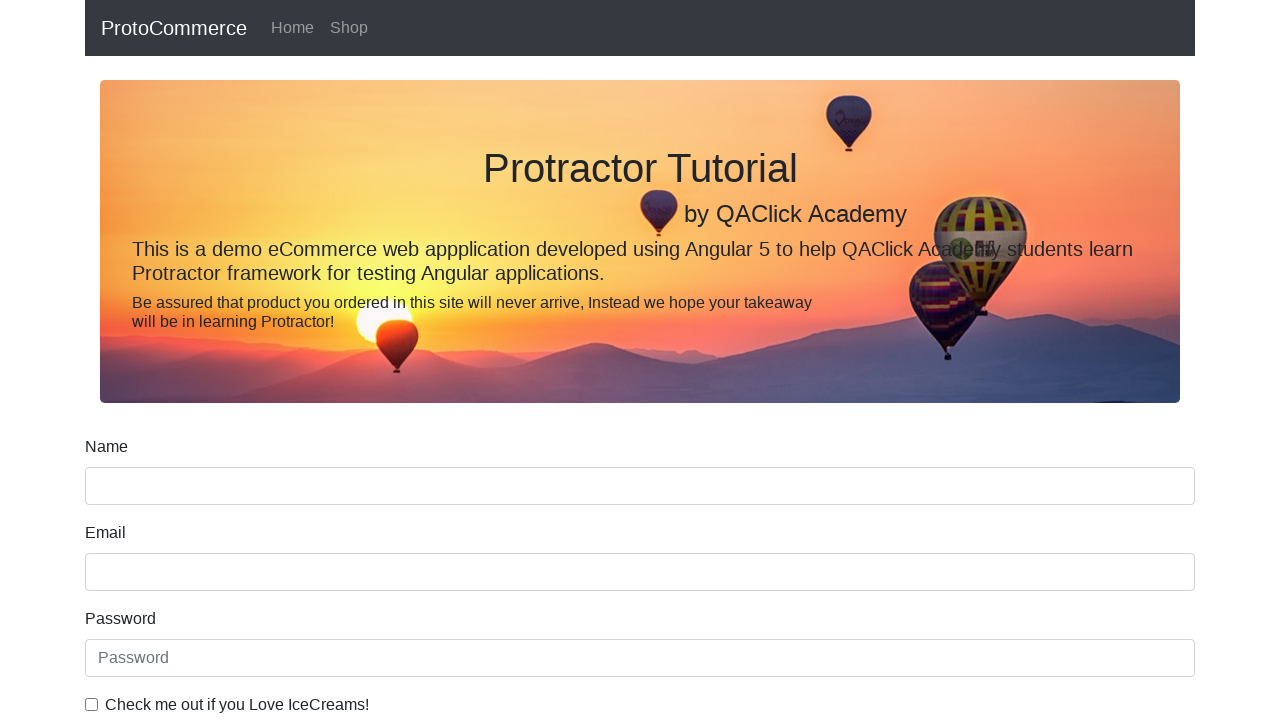

Filled name field with 'Pankaj vishwakarma' on input[name='name']
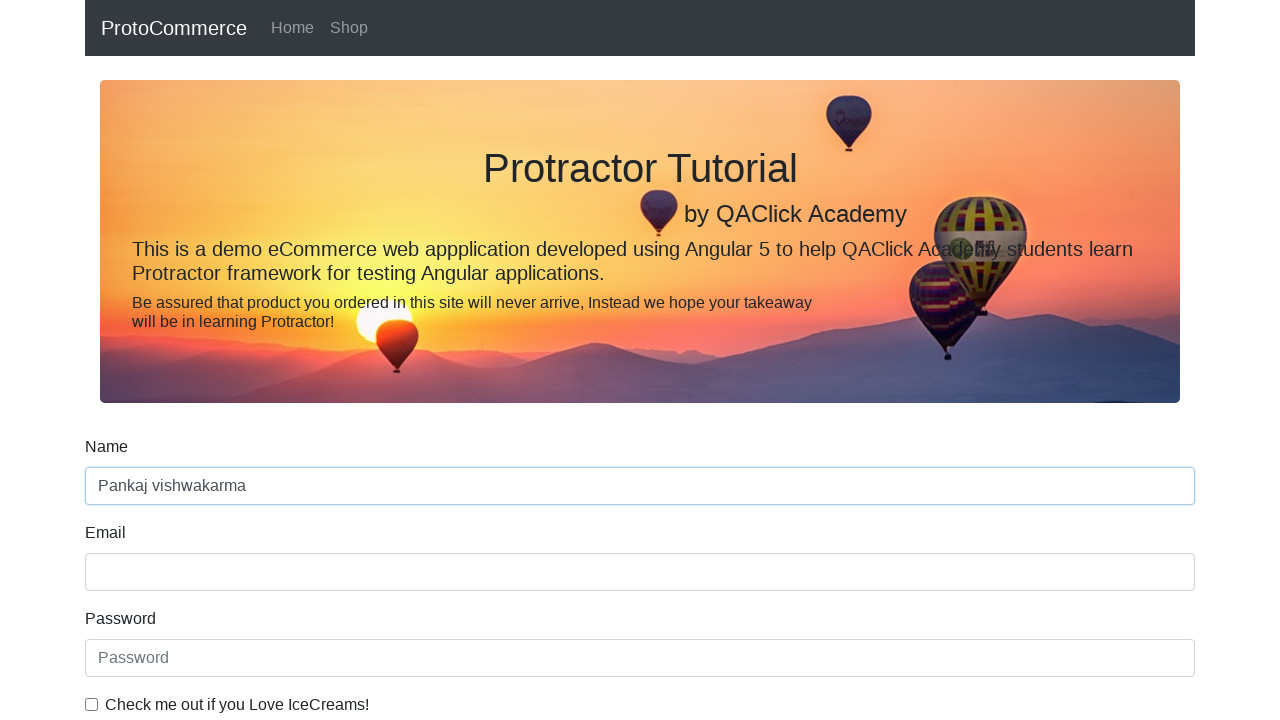

Filled email field with 'deo@gmail.com' on input[name='email']
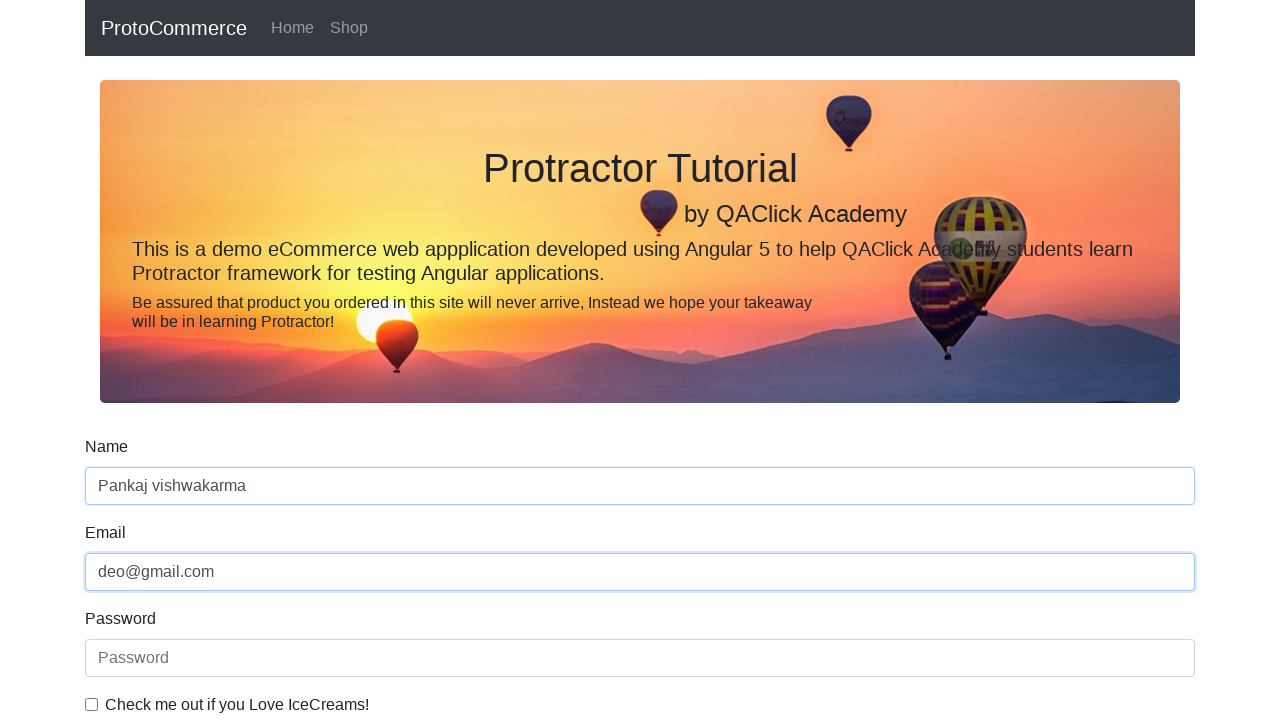

Filled password field with 'Pv123456' on #exampleInputPassword1
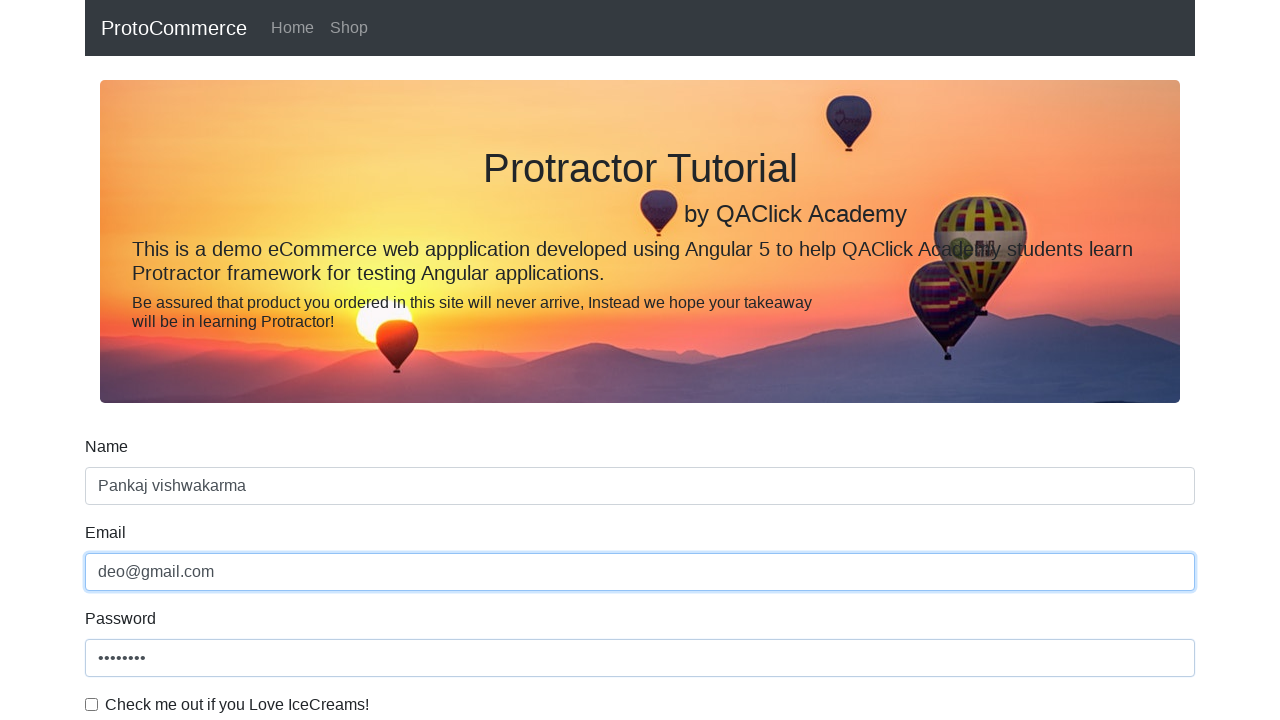

Checked the example checkbox at (92, 704) on #exampleCheck1
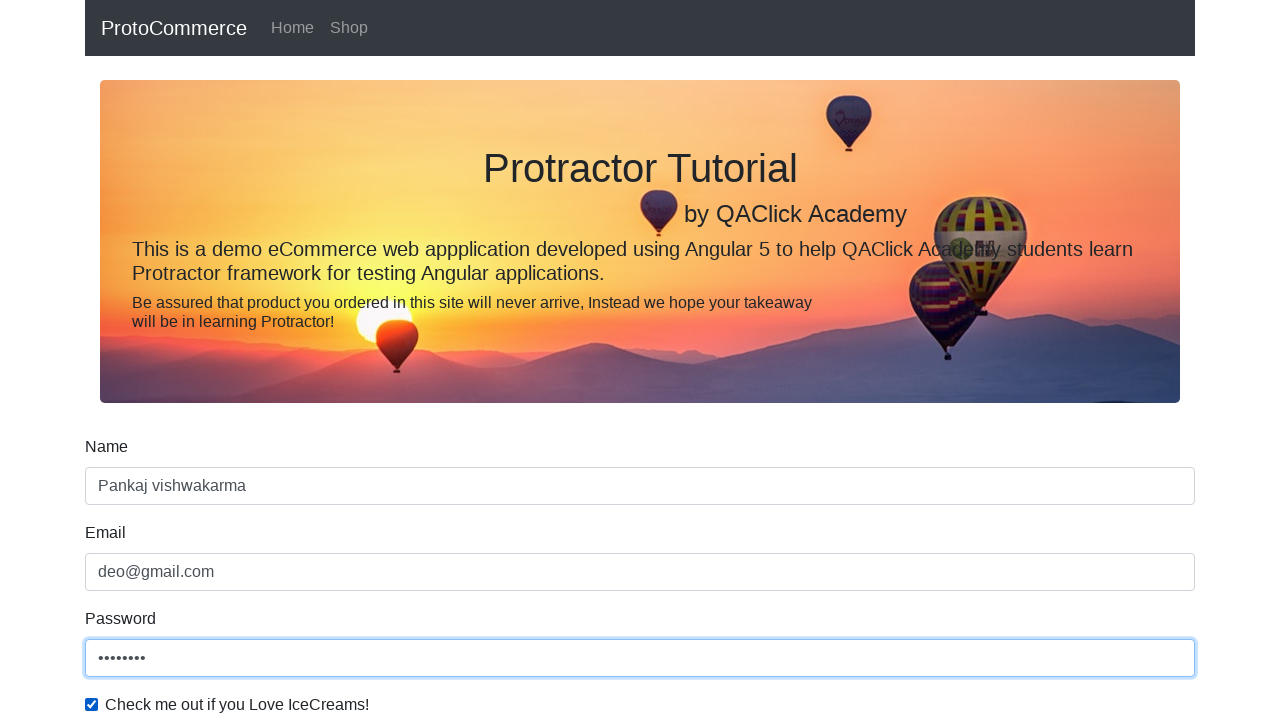

Clicked the submit button at (123, 491) on input[value='Submit']
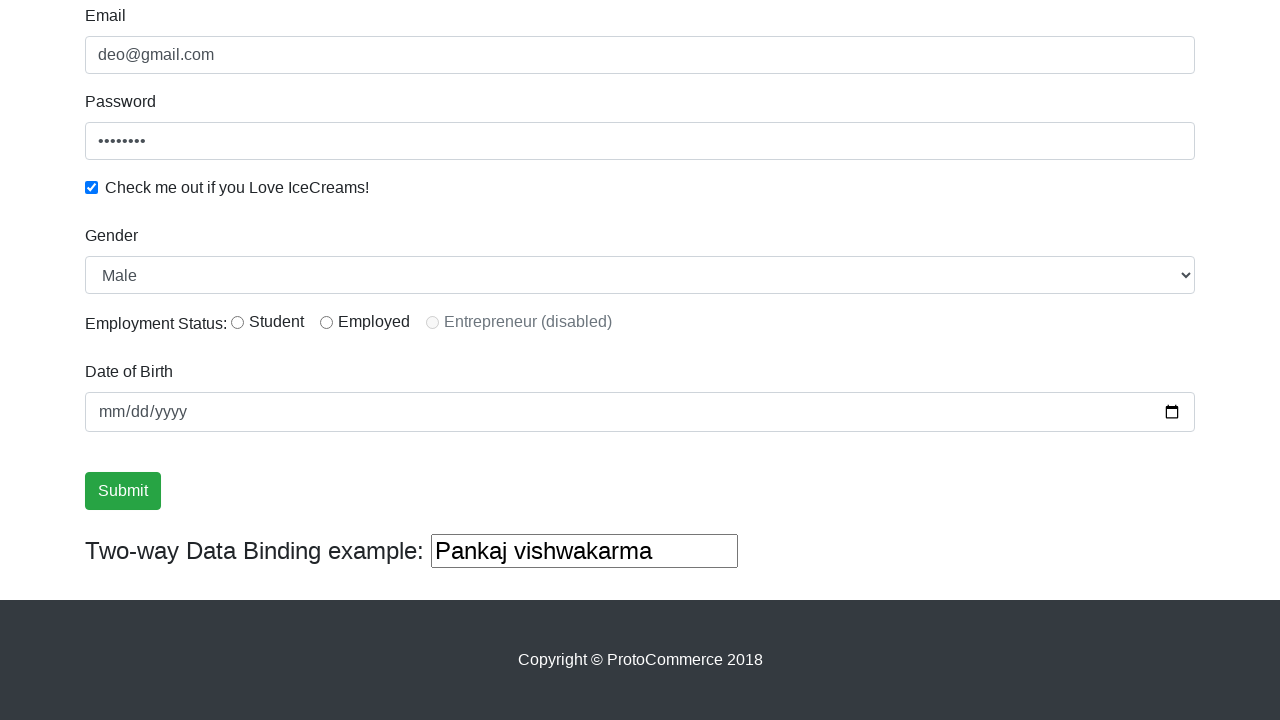

Waited 2 seconds for form submission to process
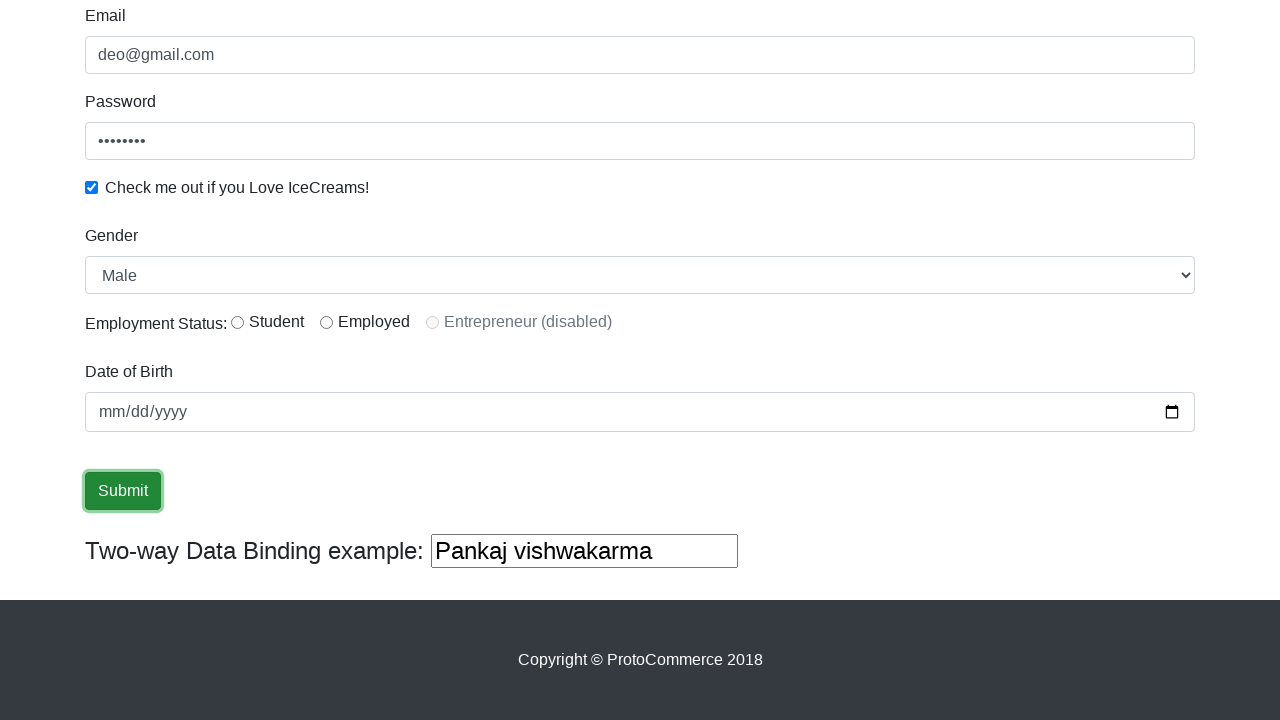

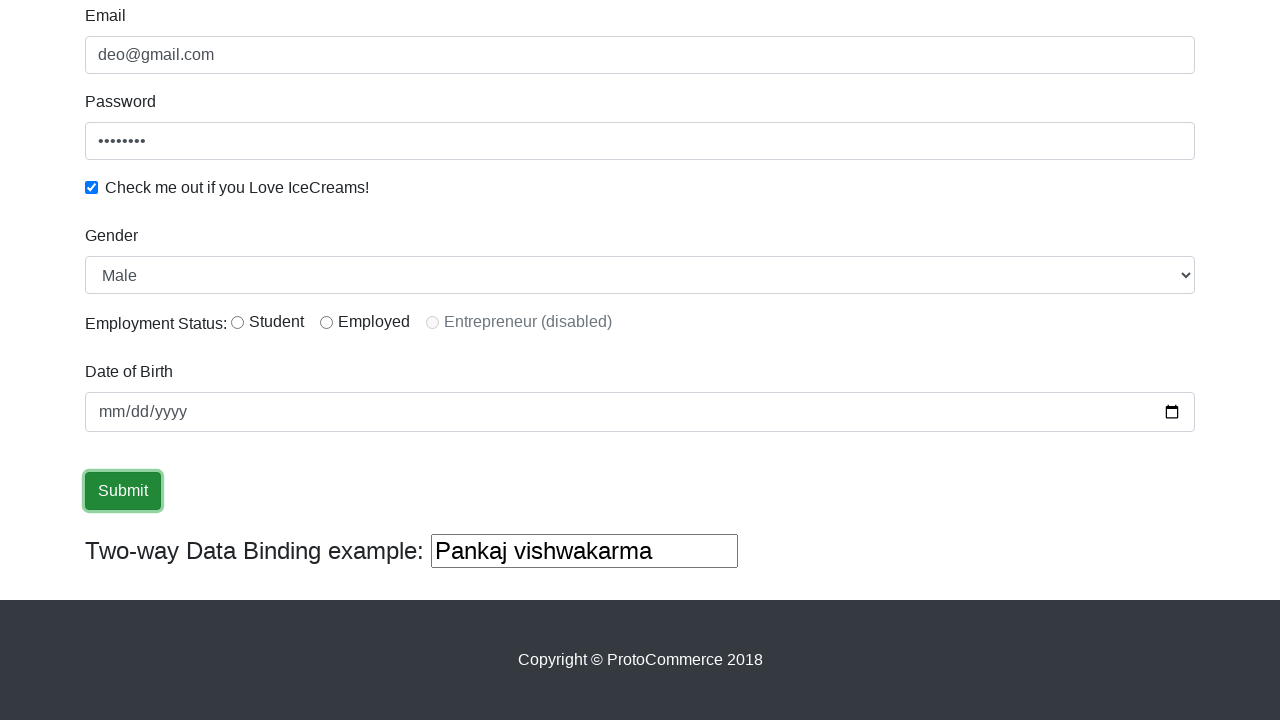